Tests table filter with page refresh, waiting for element to be clickable before typing again

Starting URL: https://www.lambdatest.com/selenium-playground/table-search-filter-demo

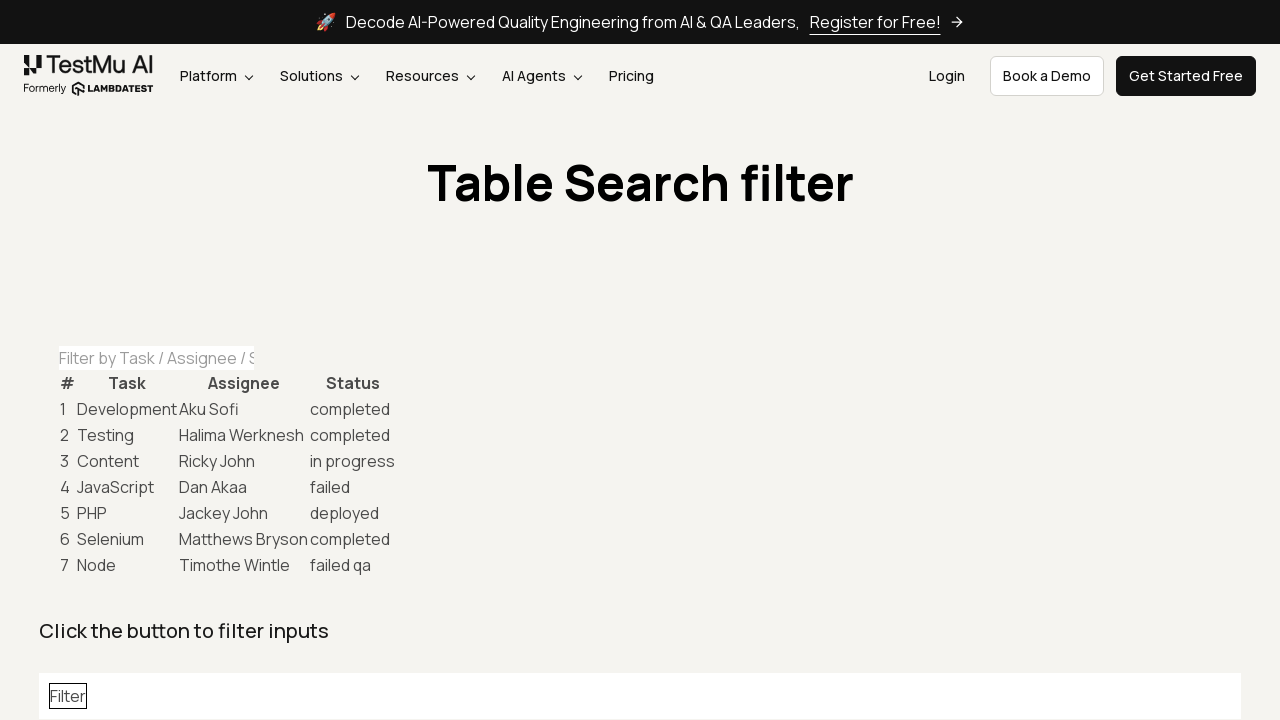

Filled table filter input with 'in progress' on #task-table-filter
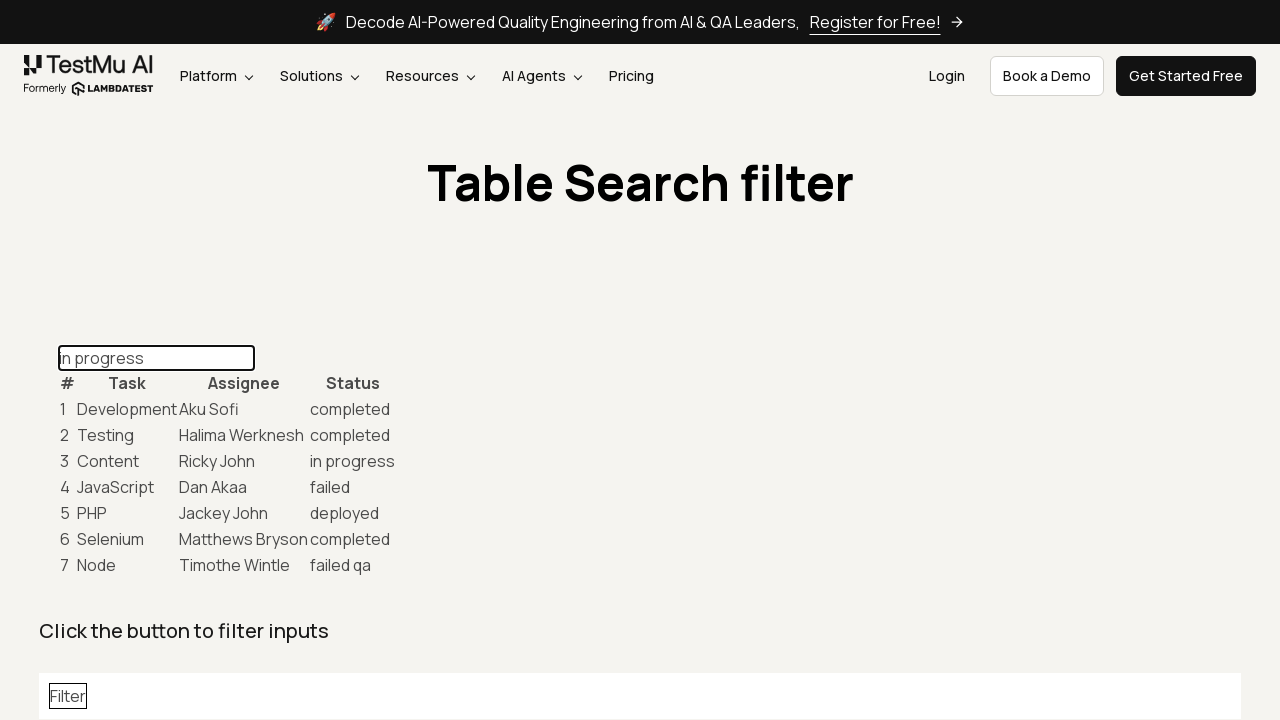

Reloaded the page
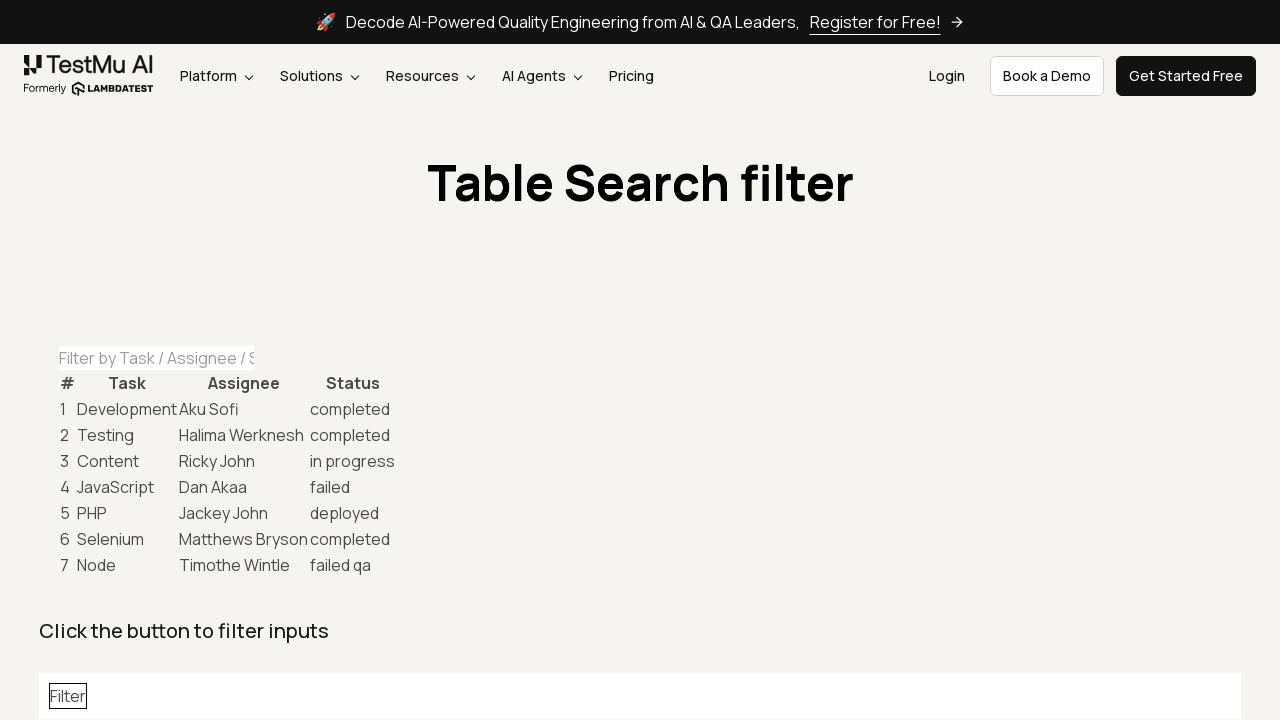

Waited for table filter input to be visible after page reload
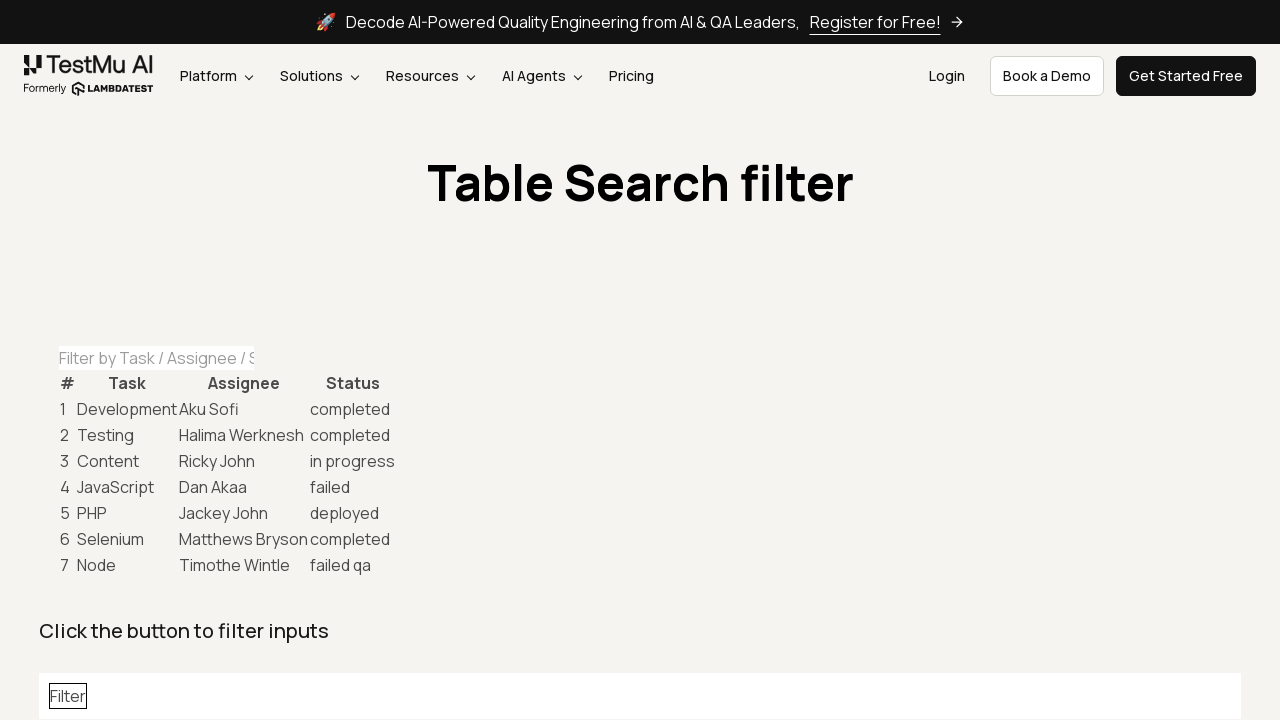

Filled table filter input with 'in progress' again after page refresh on #task-table-filter
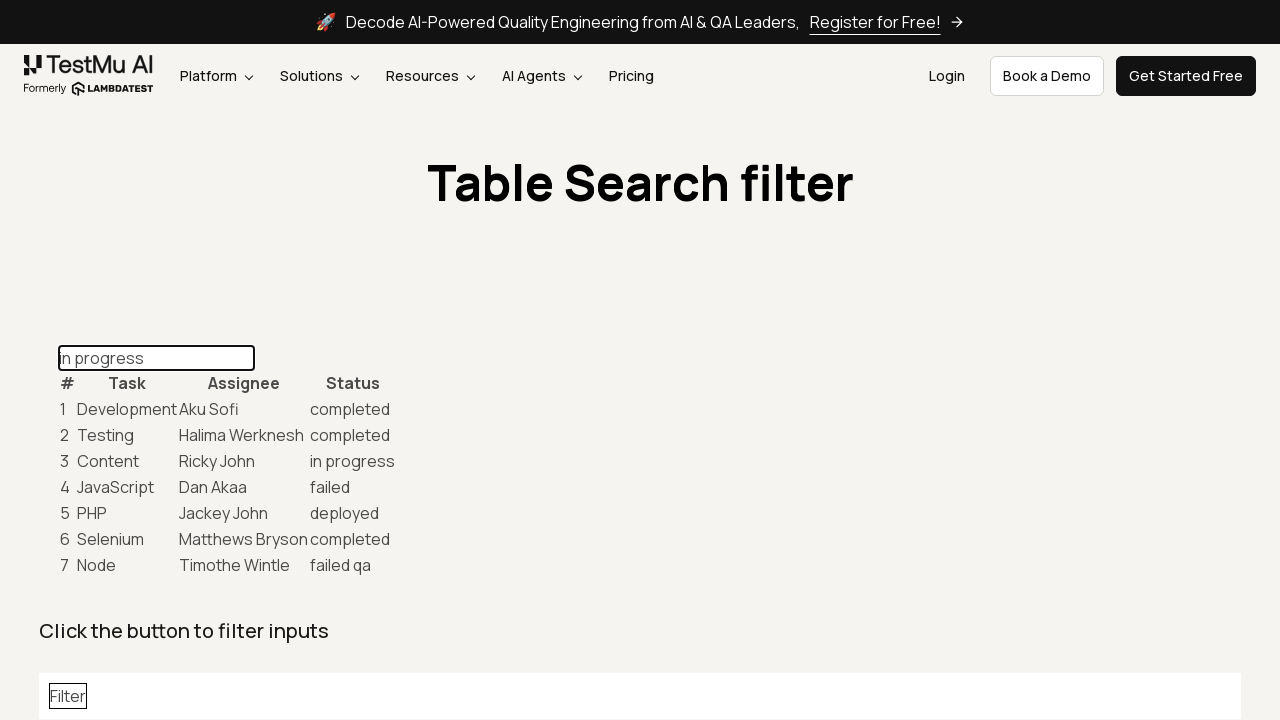

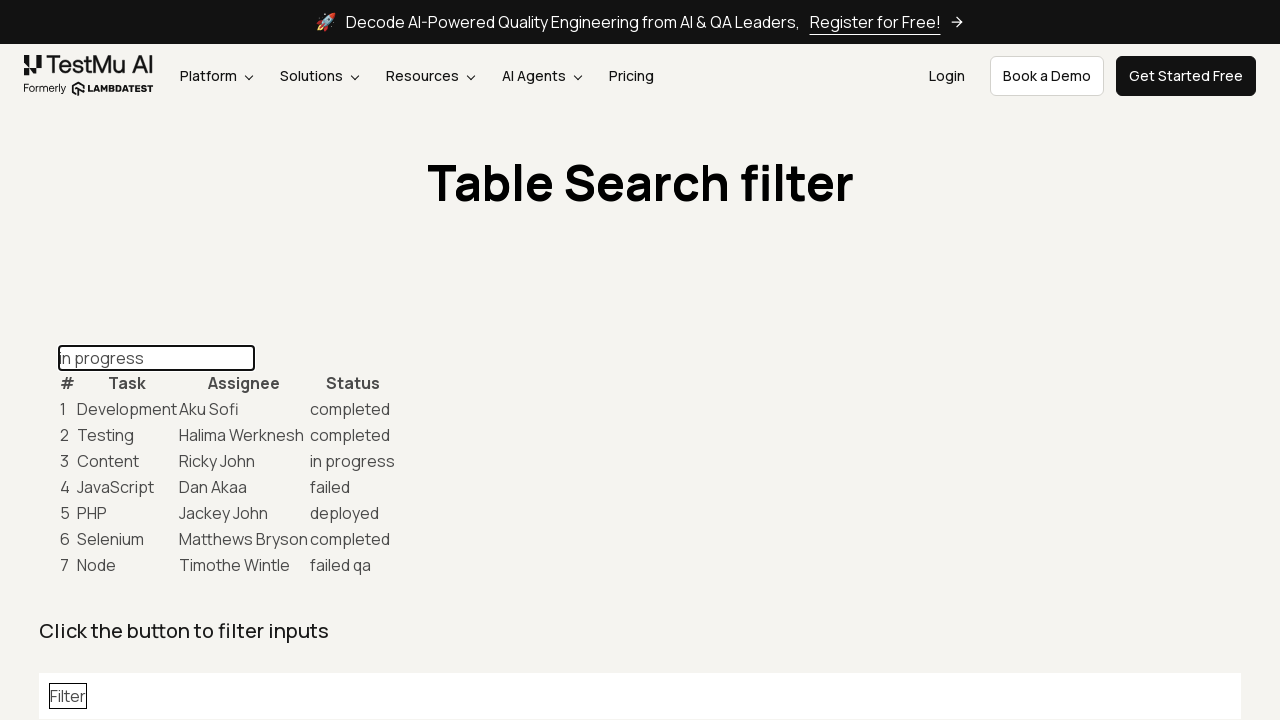